Tests JavaScript Confirm dialog by clicking the JS Confirm button, dismissing (canceling) the alert, and verifying the result text shows "You clicked: Cancel".

Starting URL: https://the-internet.herokuapp.com/javascript_alerts

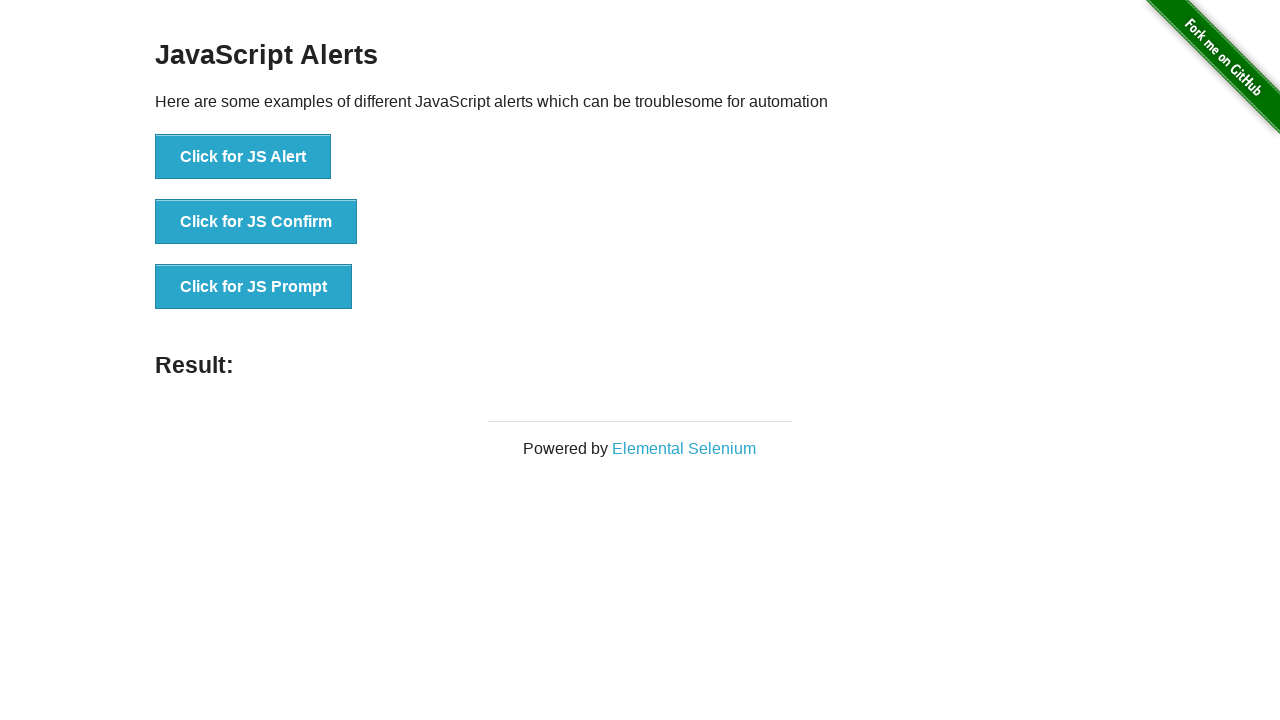

Set up dialog handler to dismiss confirm dialog
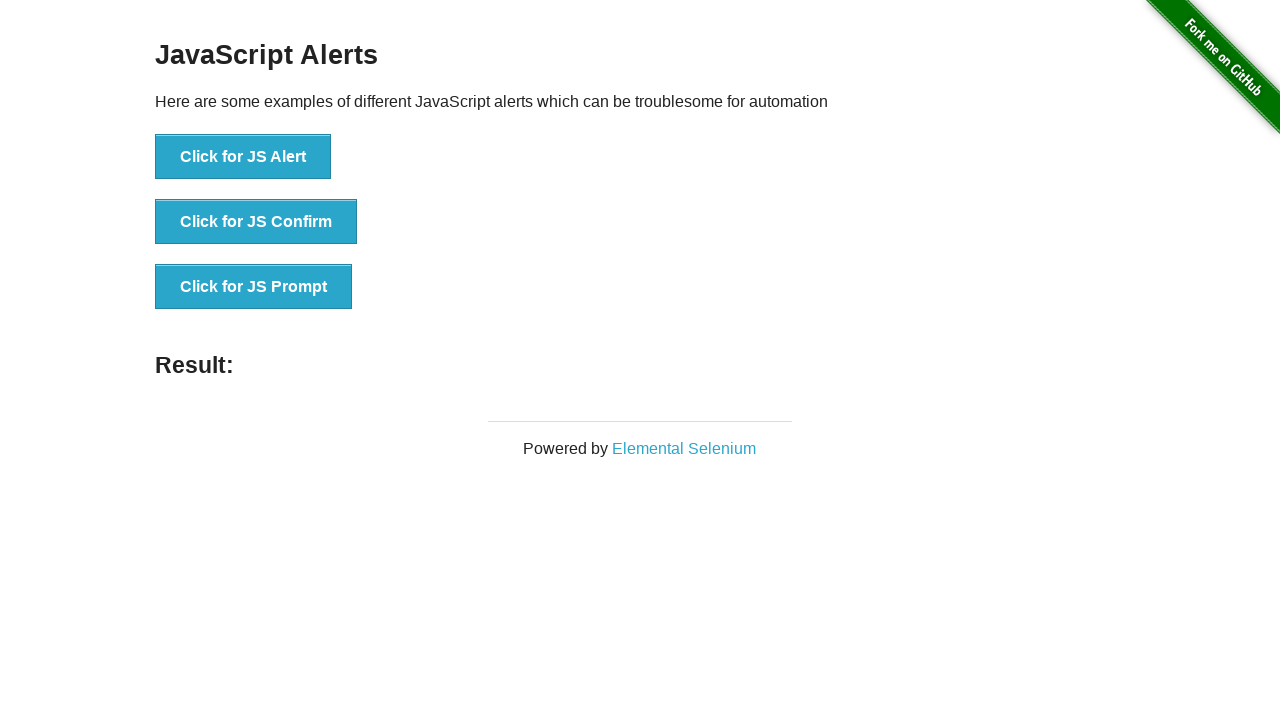

Clicked JS Confirm button at (256, 222) on xpath=//button[@onclick='jsConfirm()']
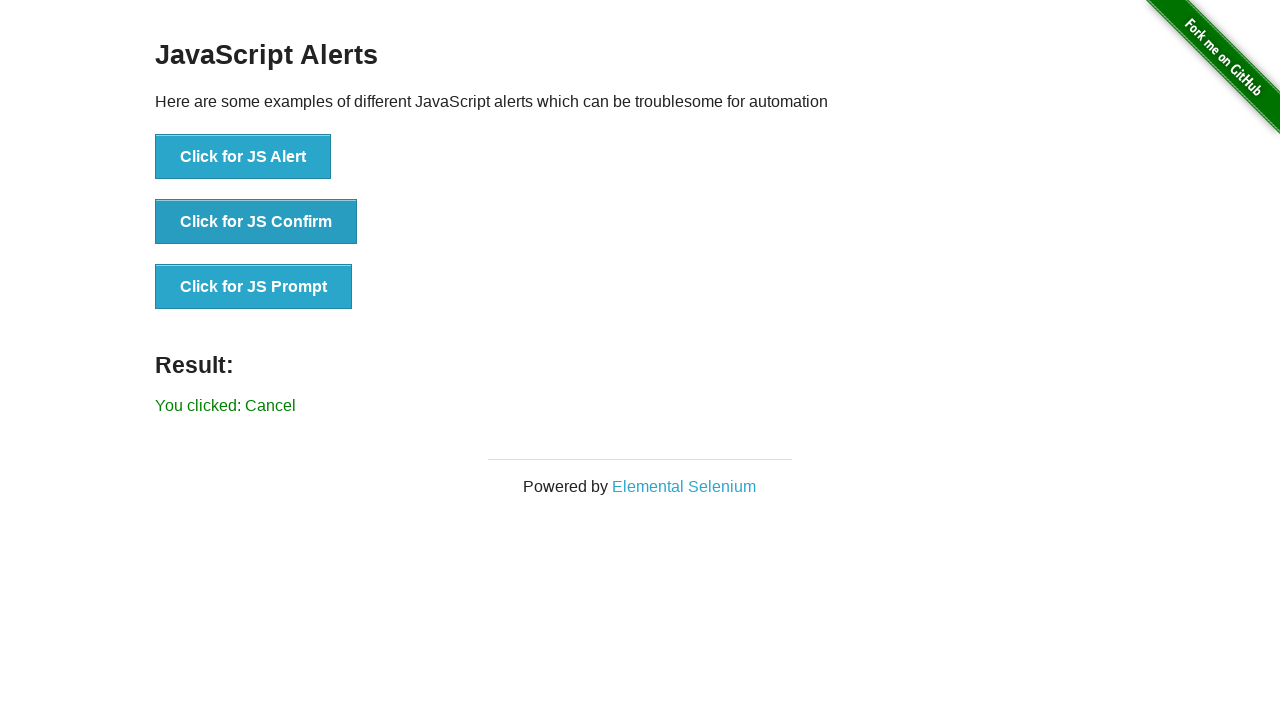

Result element loaded
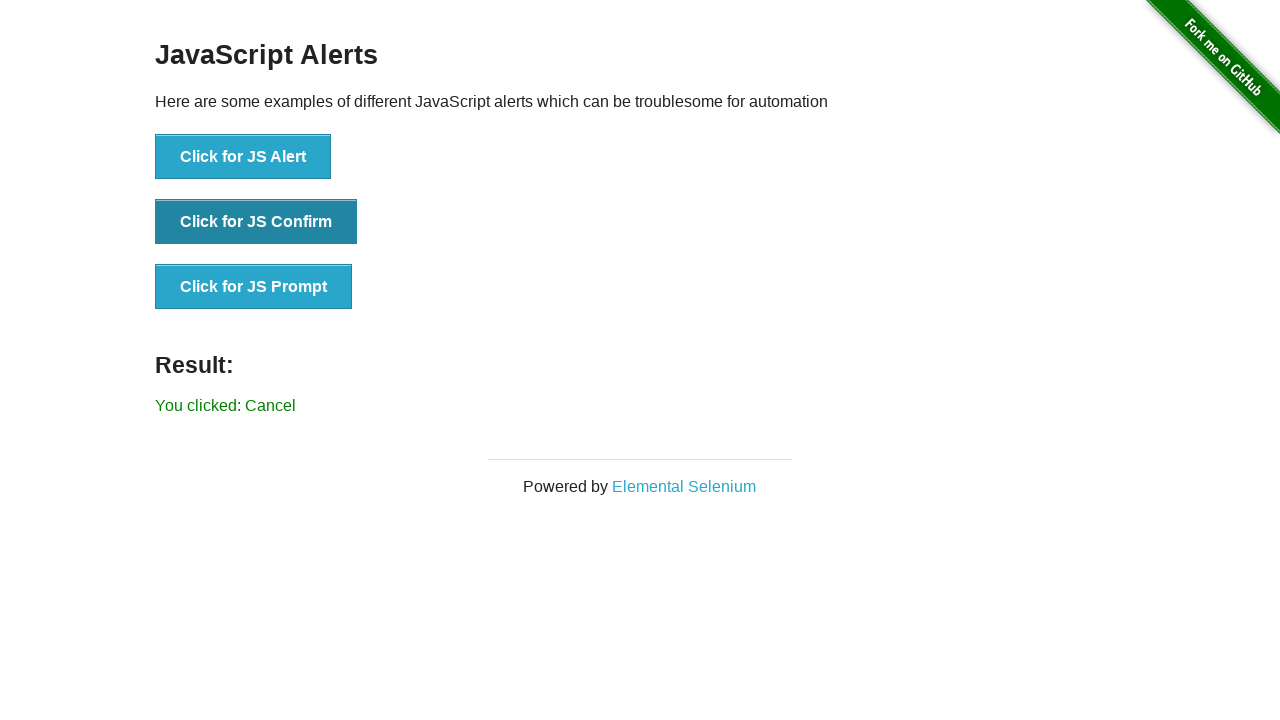

Retrieved result text content
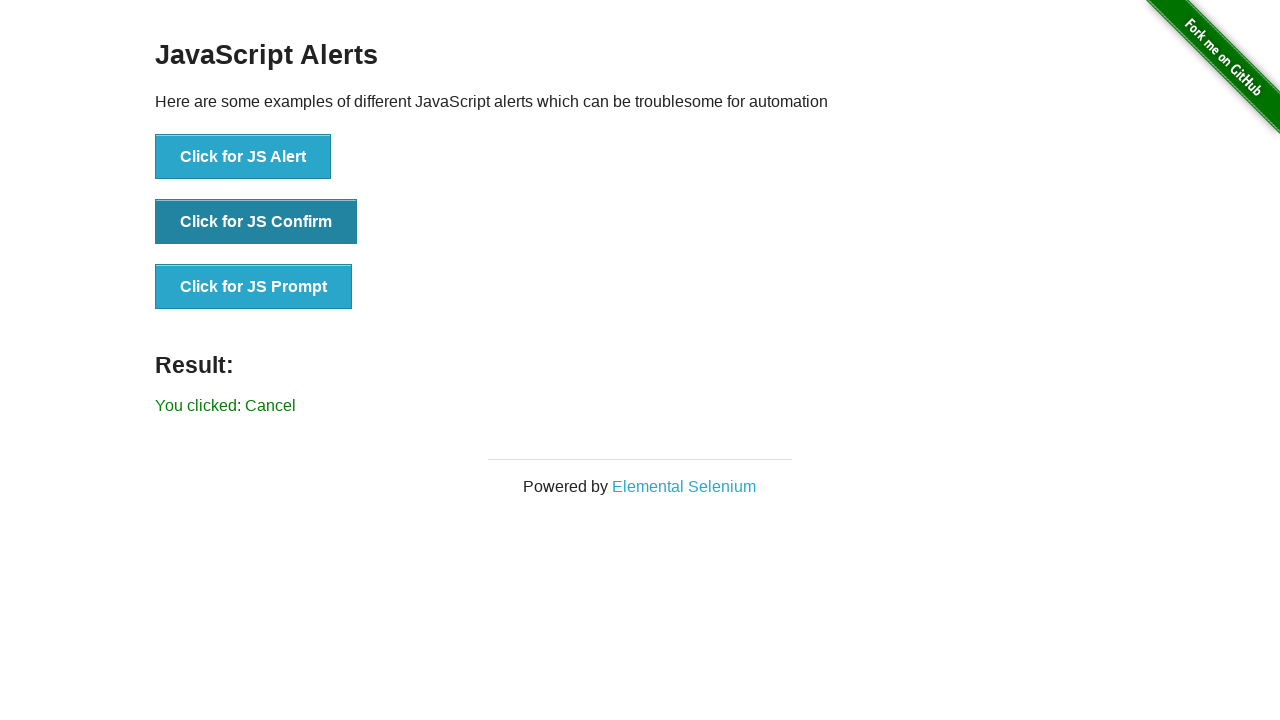

Verified result text shows 'You clicked: Cancel'
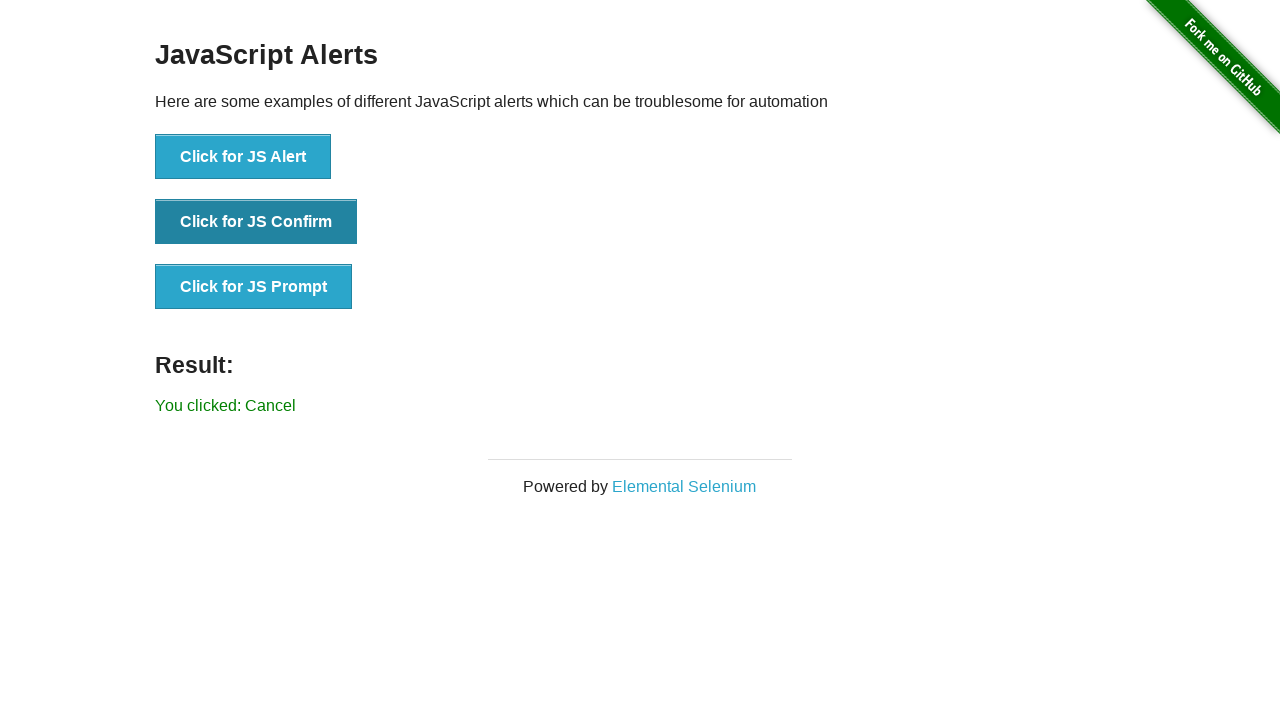

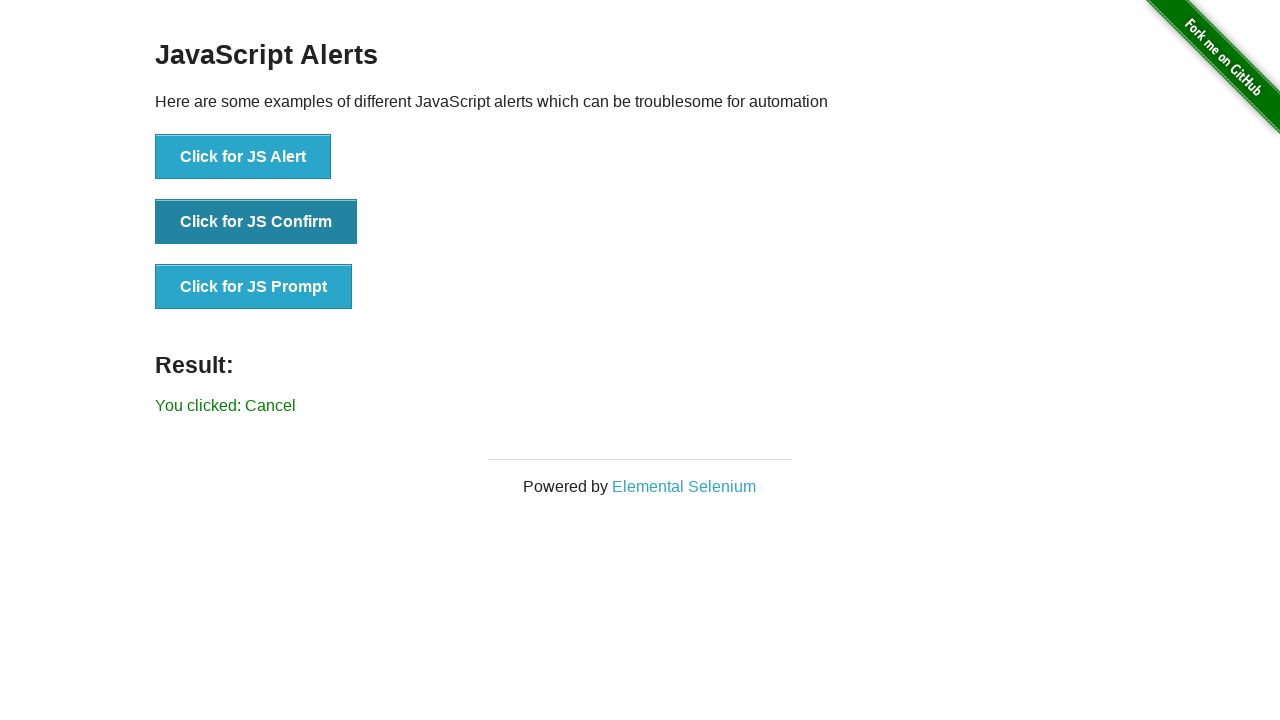